Navigates to a practice website, clicks on Registration Form link, and verifies placeholder attributes of form fields

Starting URL: https://practice.cydeo.com/

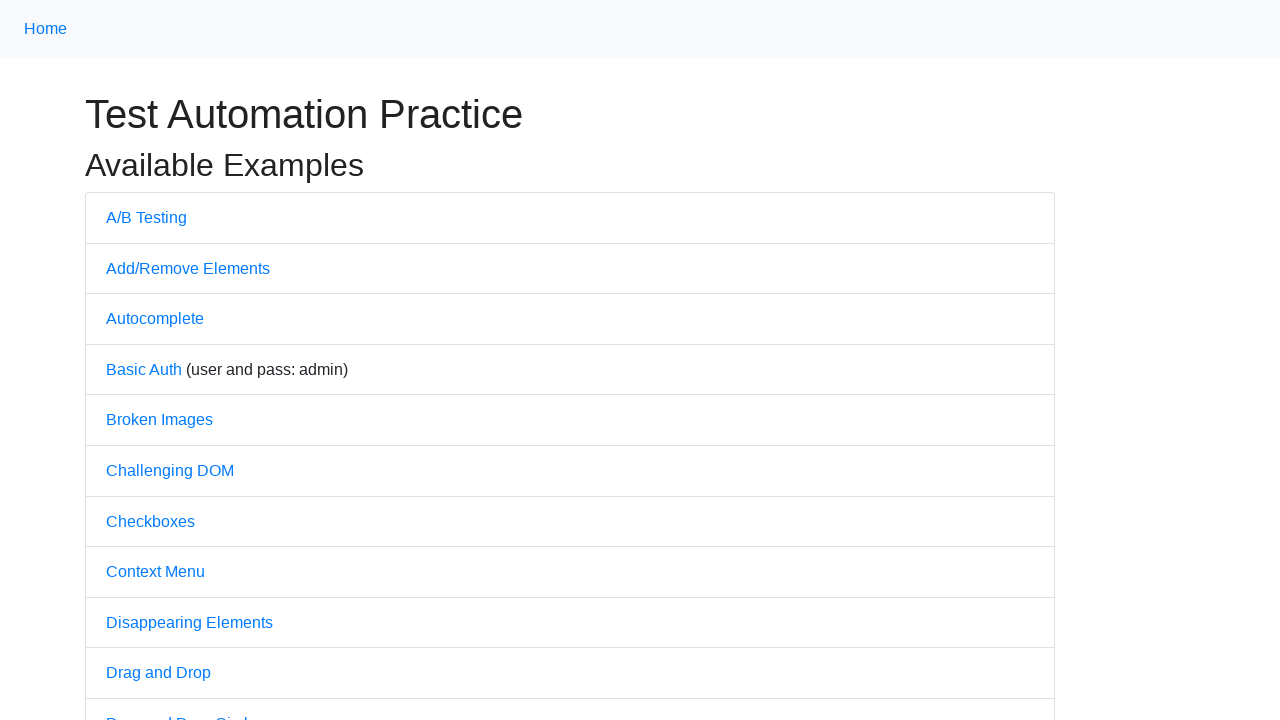

Clicked Registration Form link at (170, 360) on a:text('Registration Form')
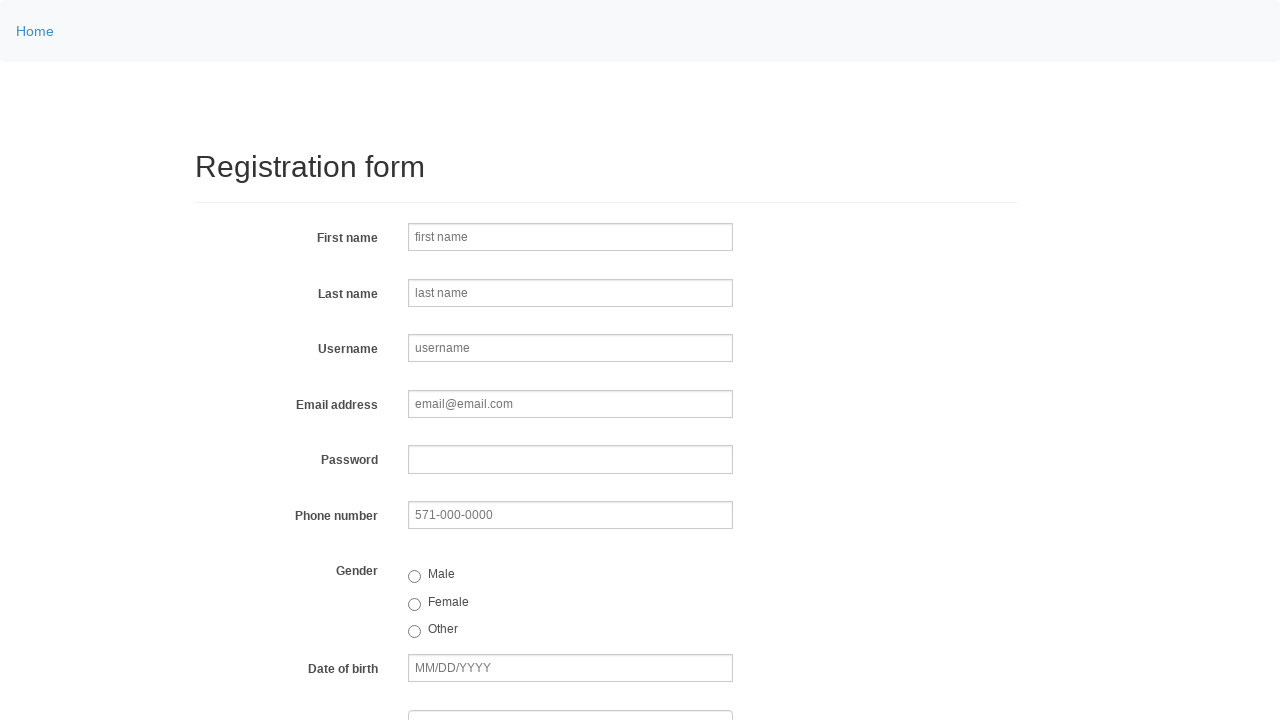

Registration form loaded and firstname field is visible
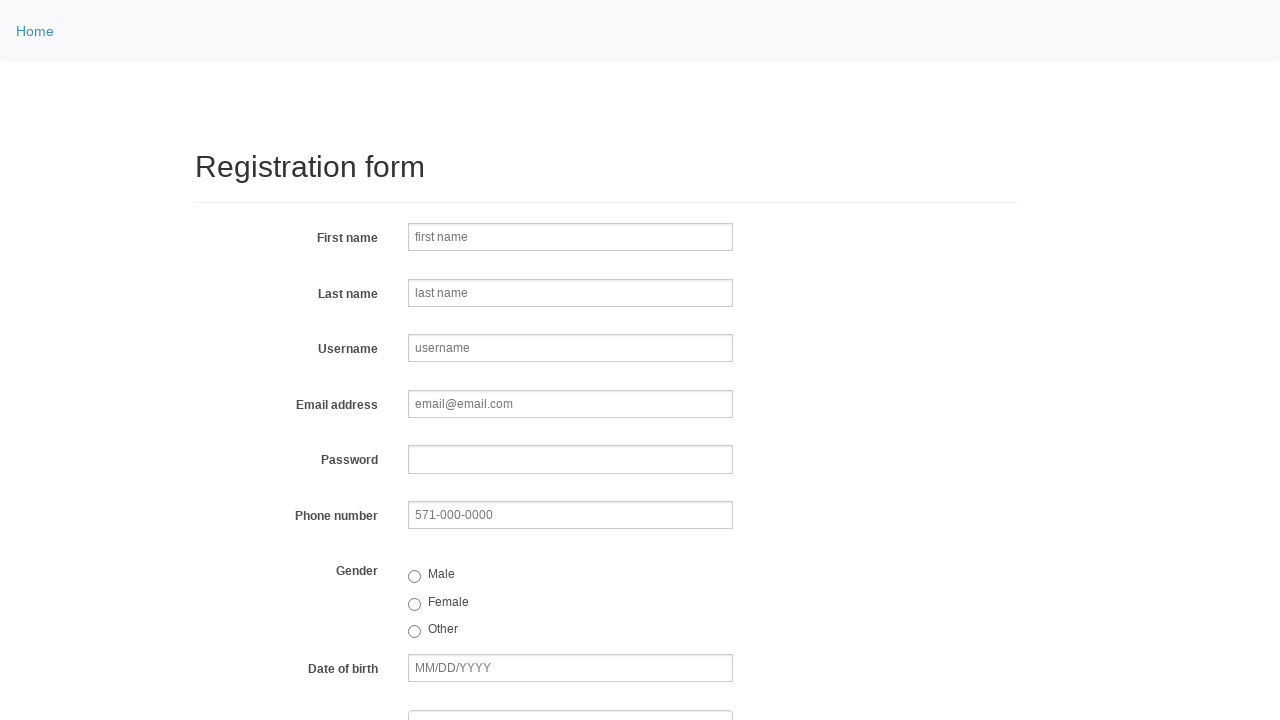

Retrieved placeholder attribute from firstname field: 'first name'
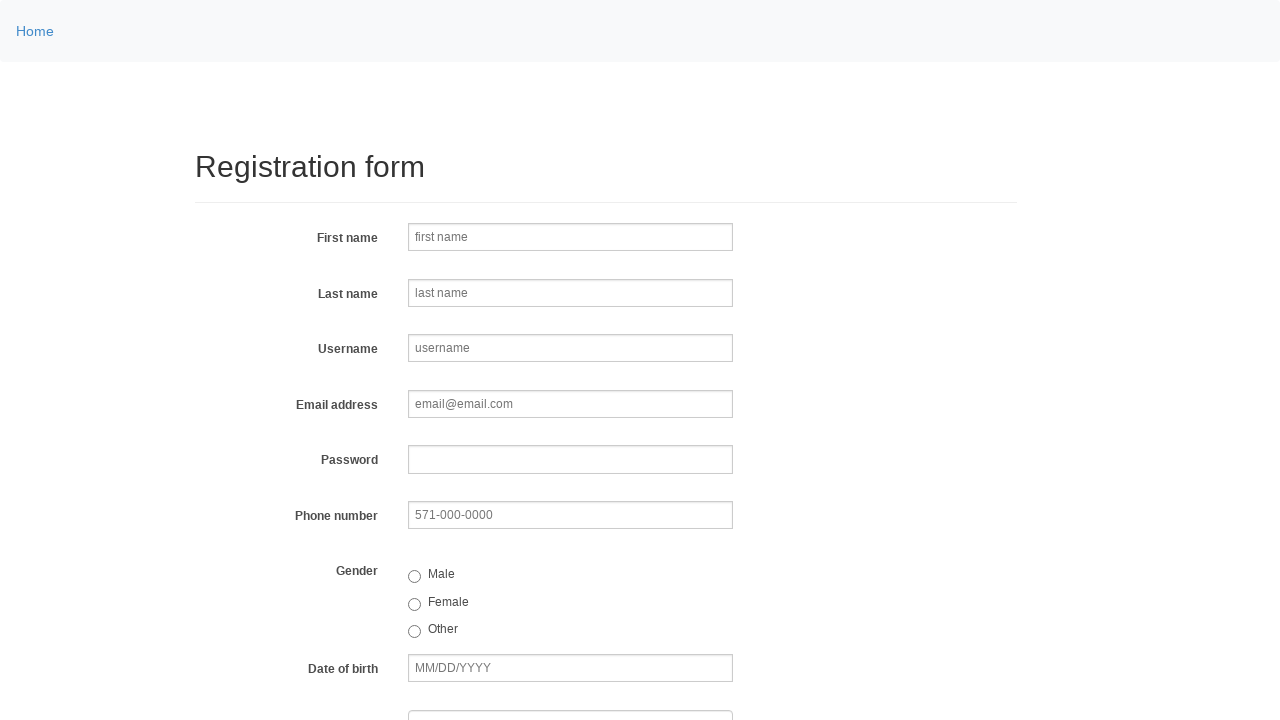

Retrieved placeholder attribute from lastname field: 'last name'
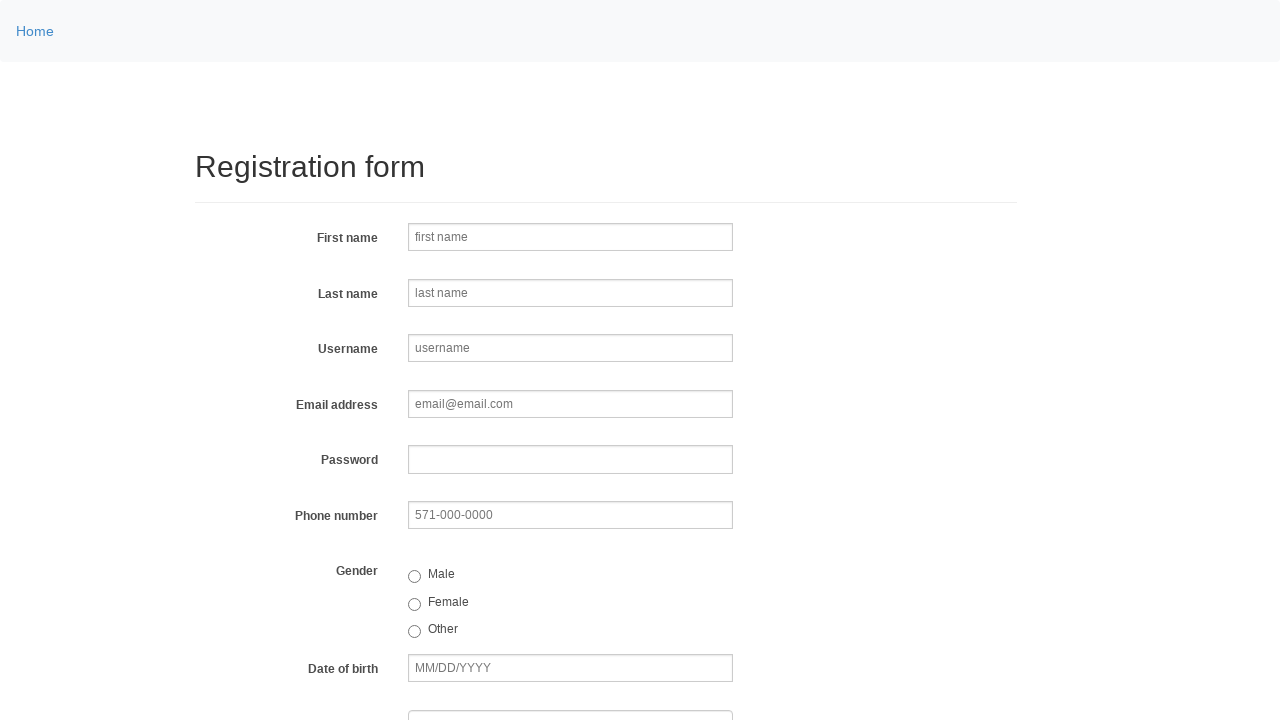

Retrieved placeholder attribute from username field: 'username'
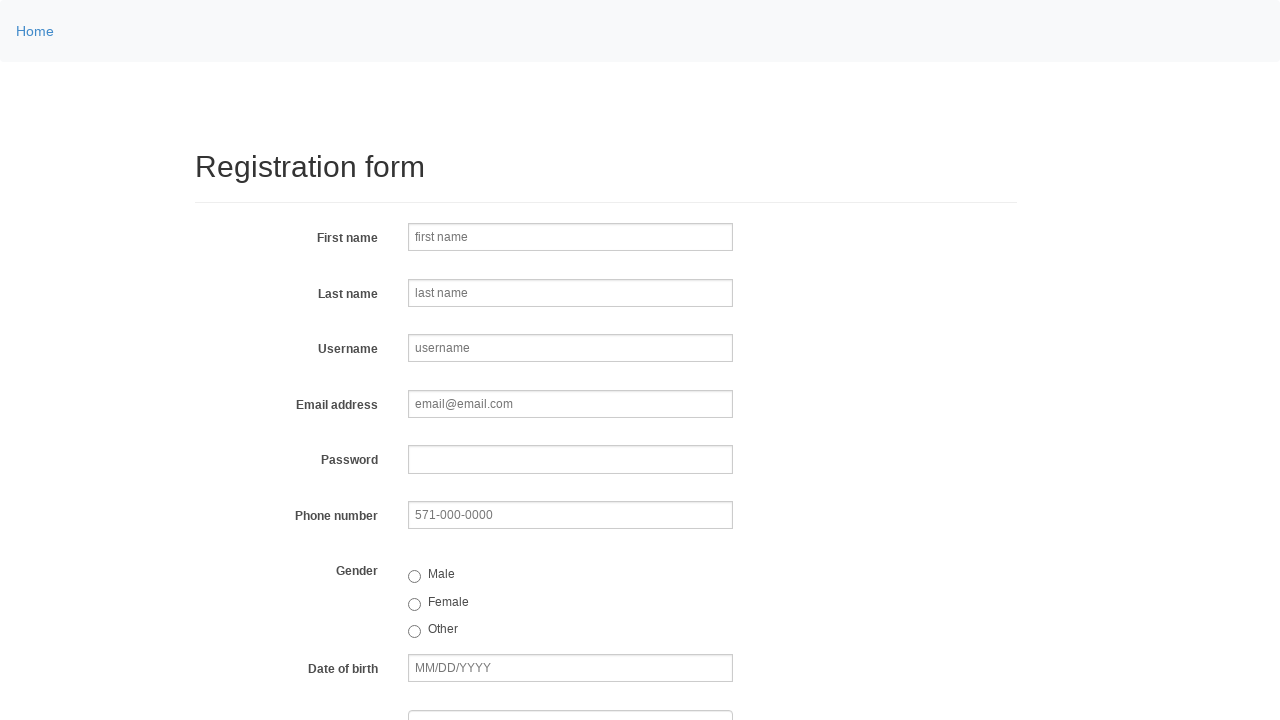

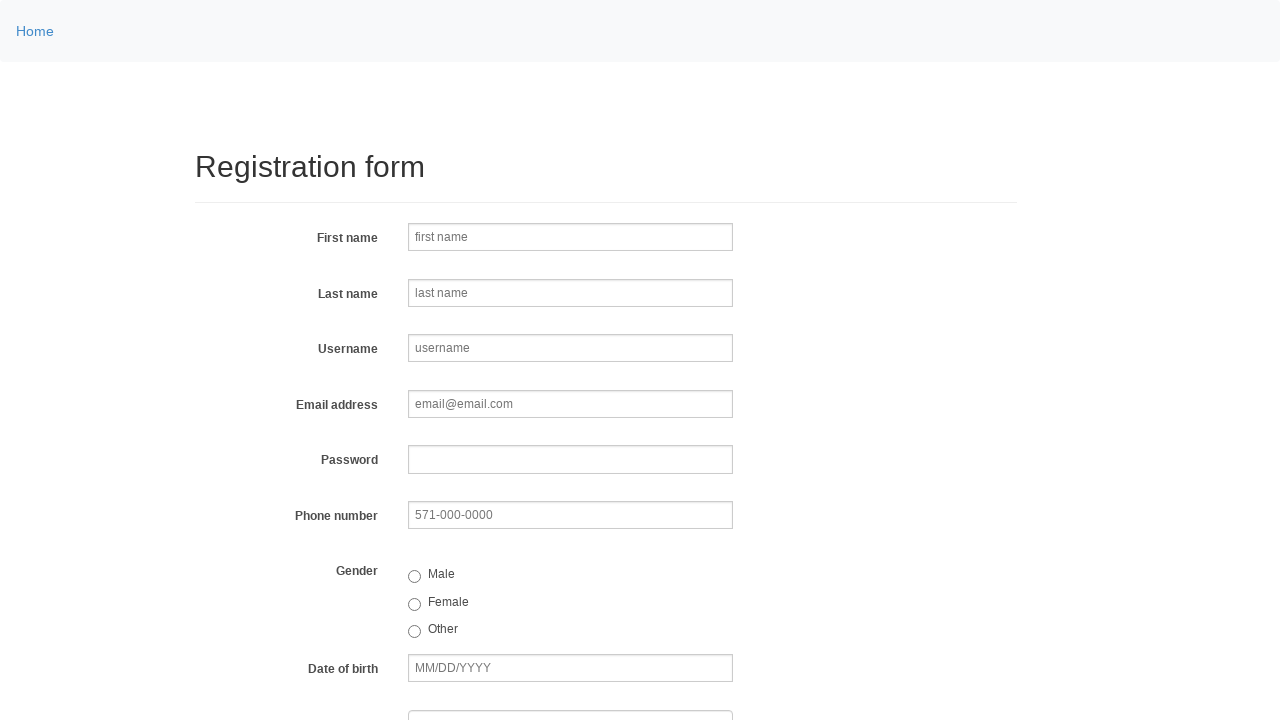